Tests the confirm dialog box with wait functionality by clicking a button to trigger it, waiting for the alert, verifying the text, and dismissing the dialog.

Starting URL: https://bonigarcia.dev/selenium-webdriver-java/dialog-boxes.html

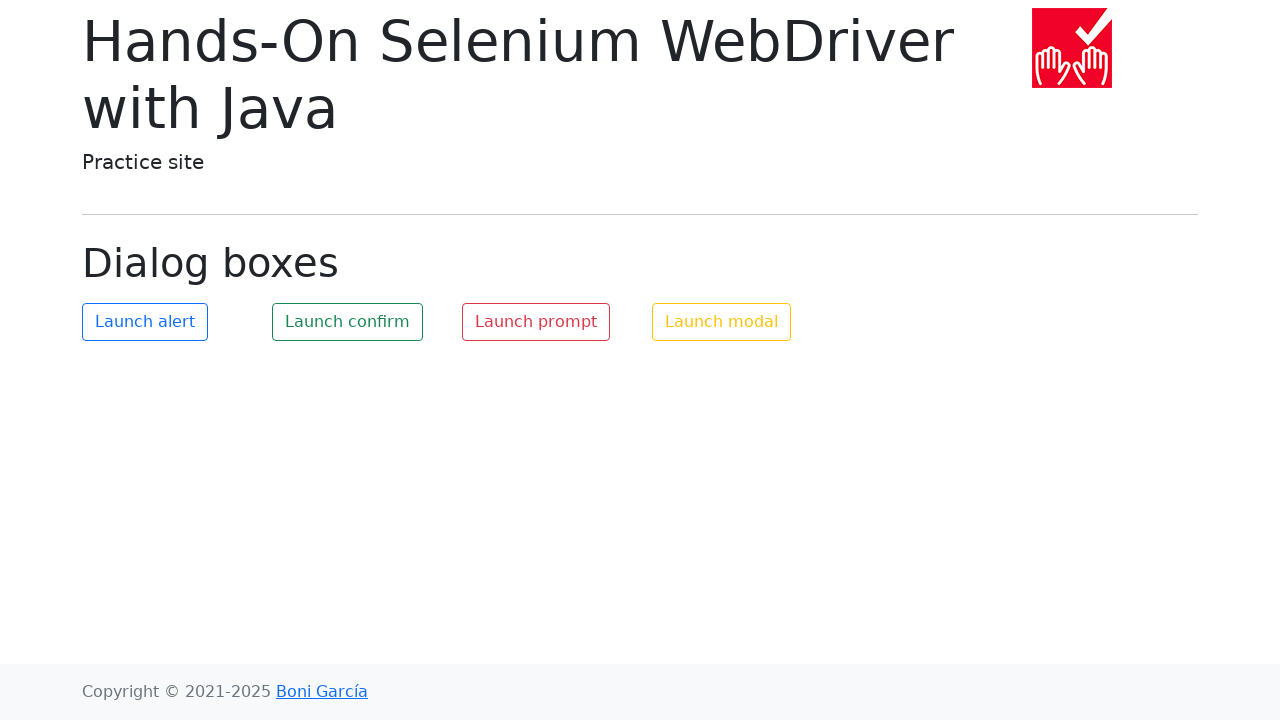

Set up dialog event handler to dismiss and capture confirm dialog message
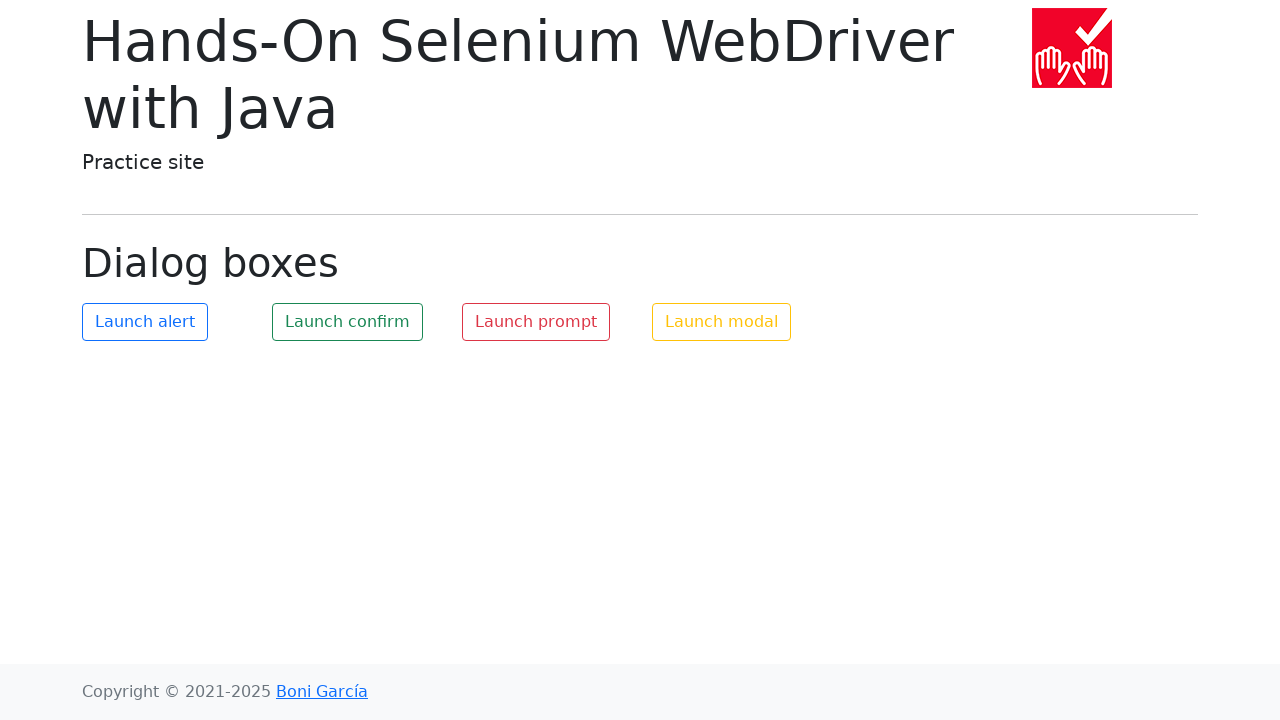

Clicked confirm button to trigger the dialog box at (348, 322) on #my-confirm
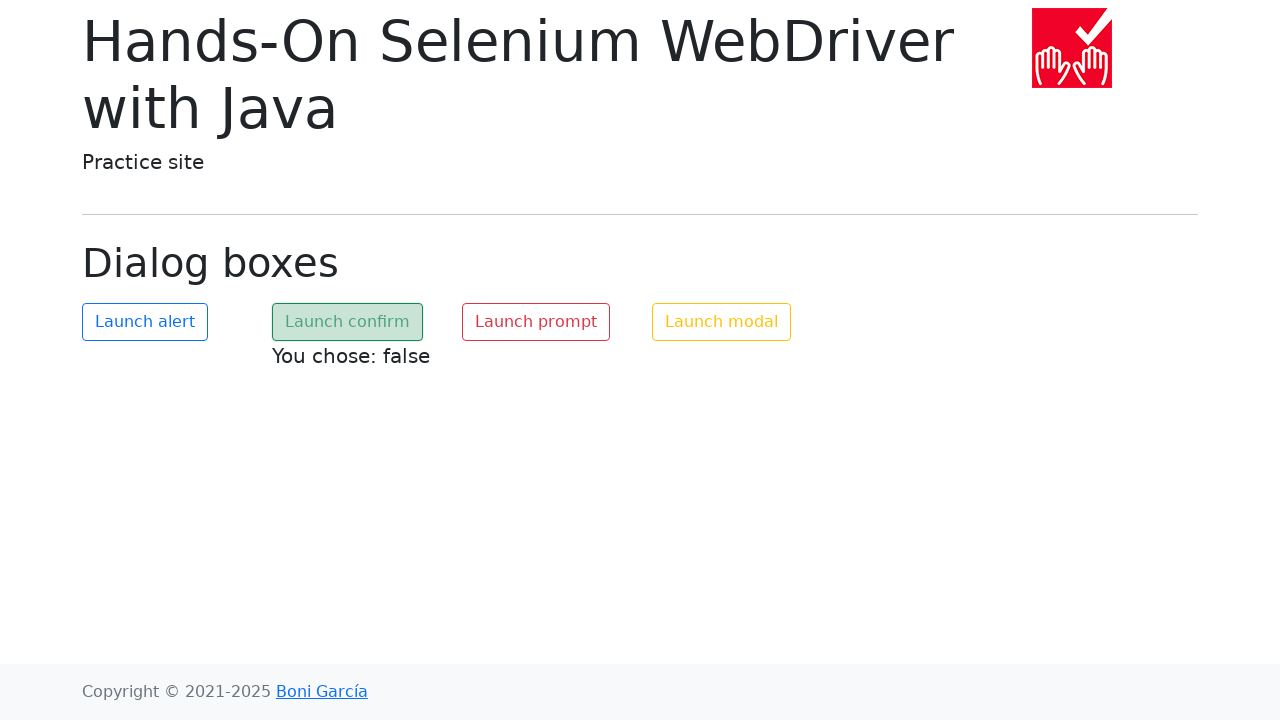

Waited for dialog to be processed and dismissed
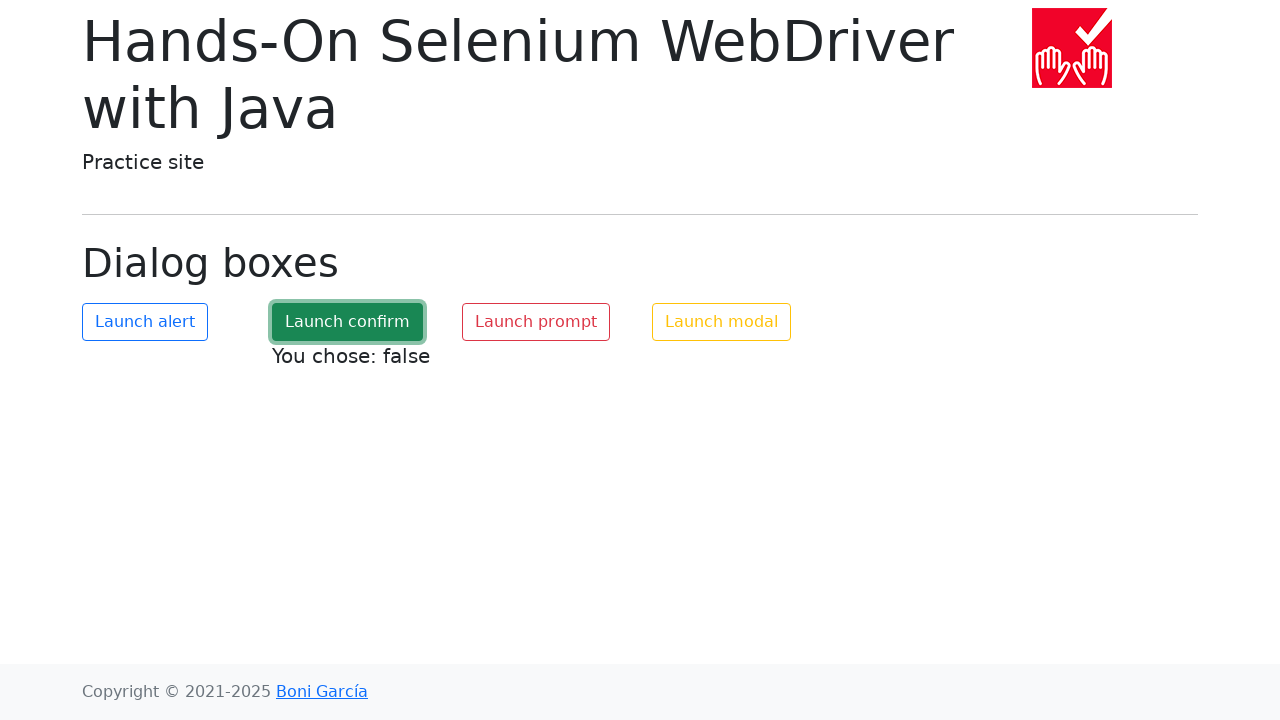

Verified dialog message was 'Is this correct?'
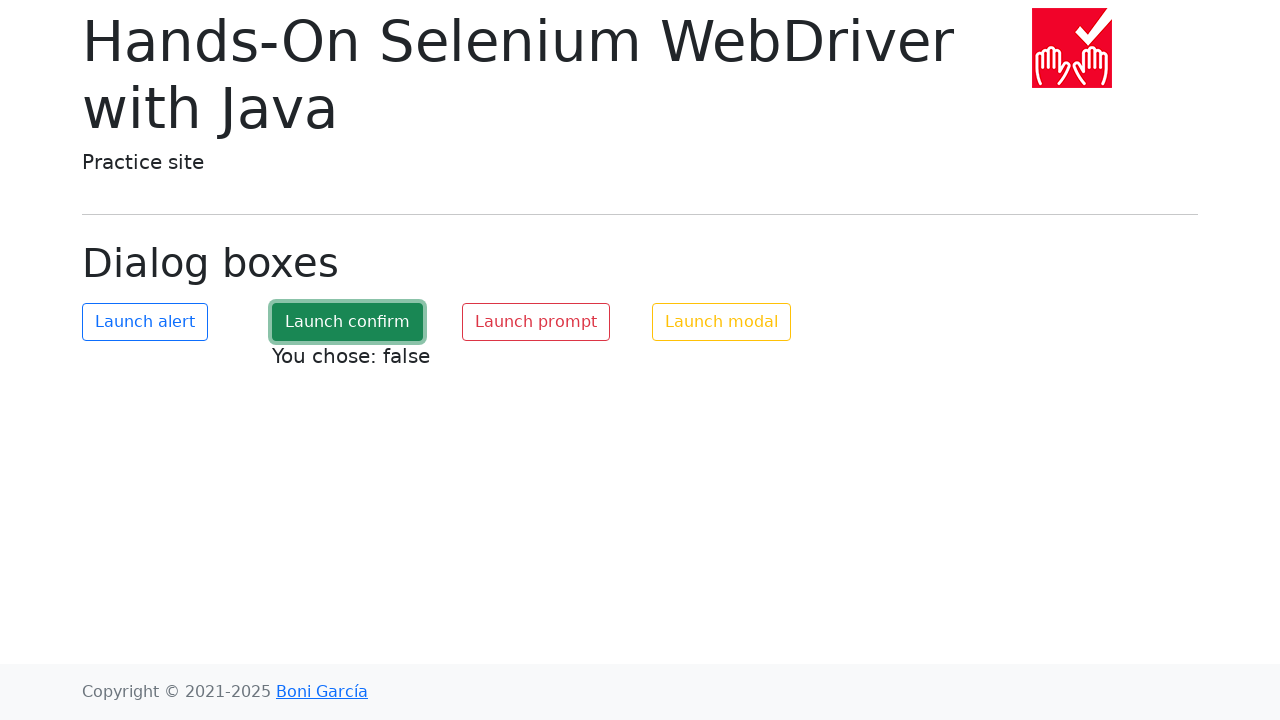

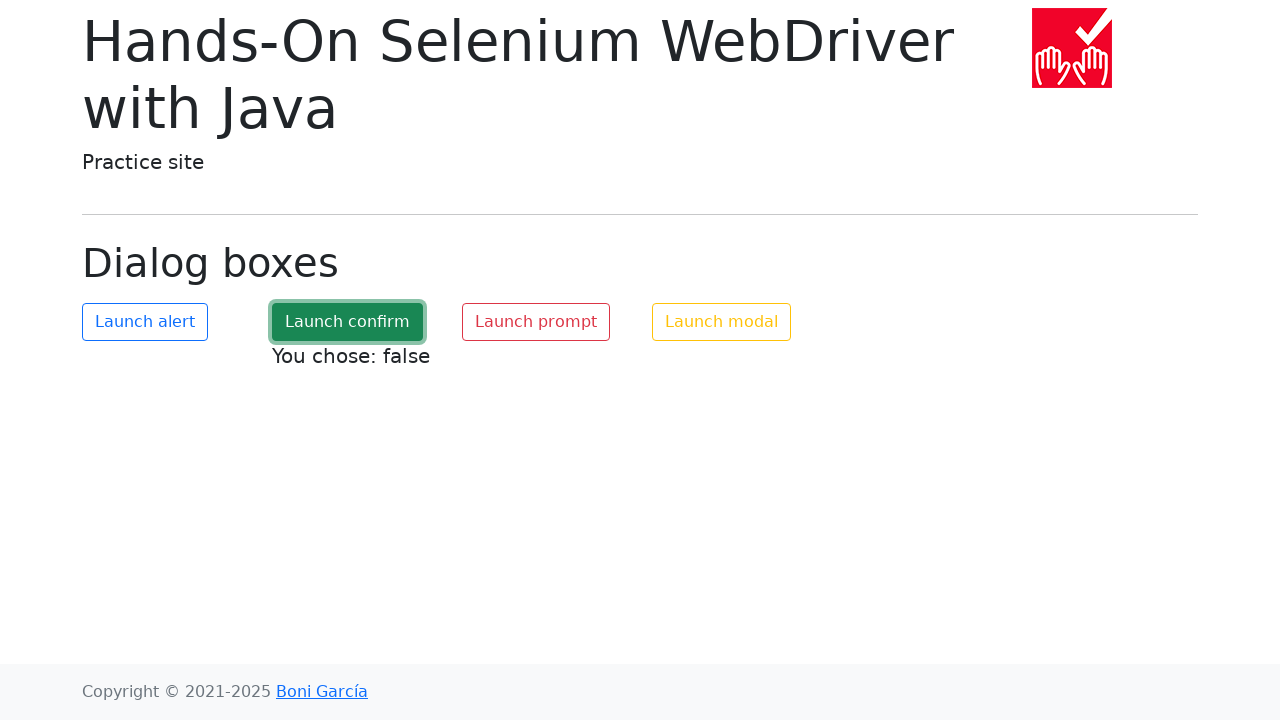